Tests checkbox functionality on SpiceJet flight booking website by locating and clicking the "Senior Citizen" checkbox option

Starting URL: https://www.spicejet.com/

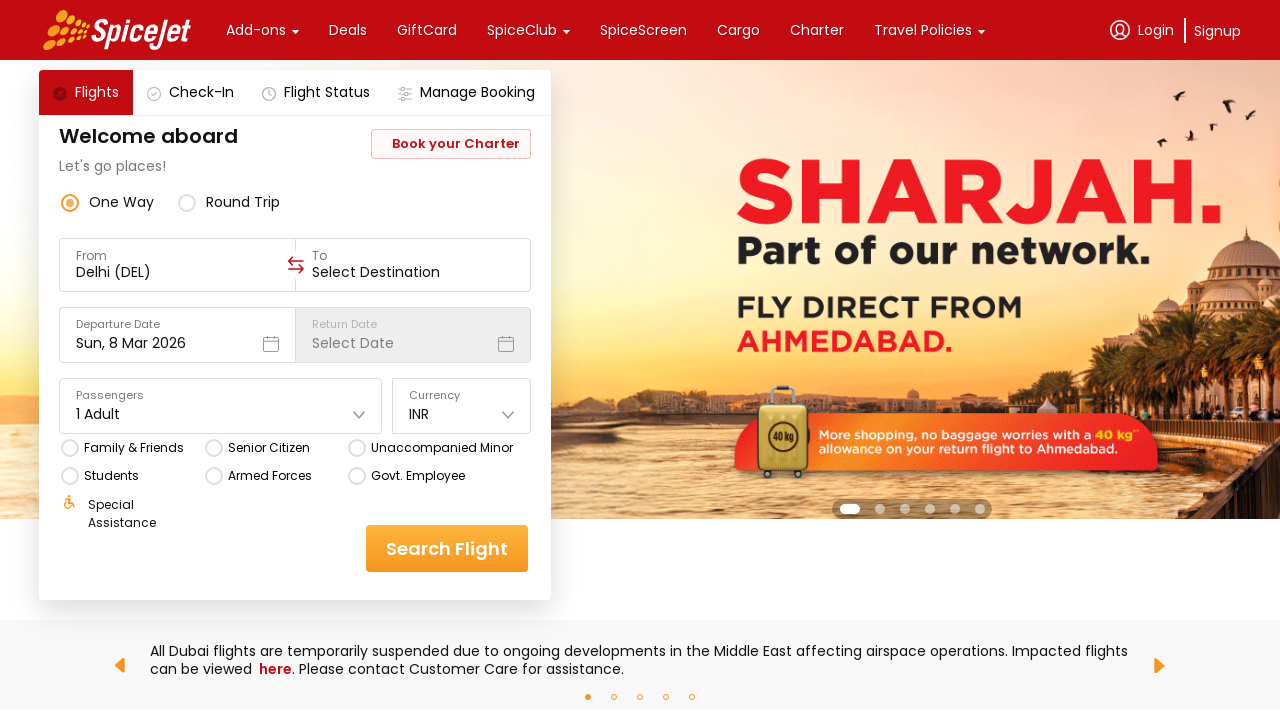

Waited for page to load (networkidle state)
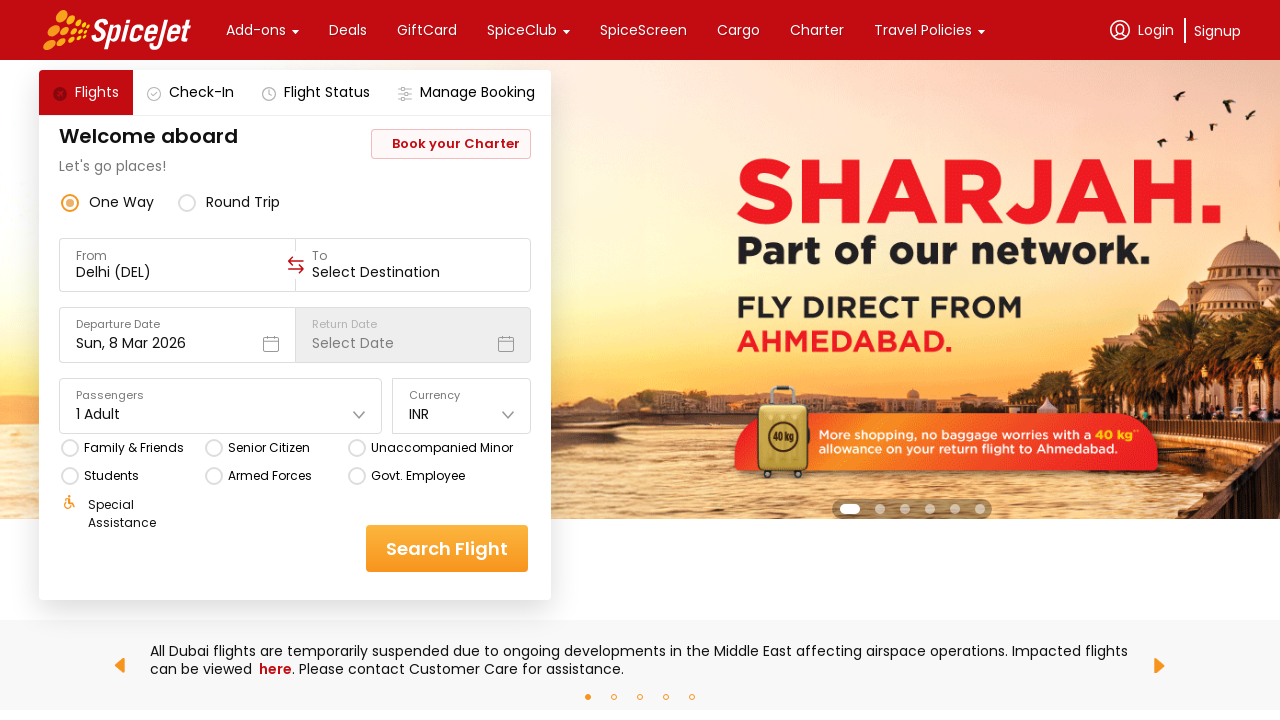

Located all checkbox elements on the page
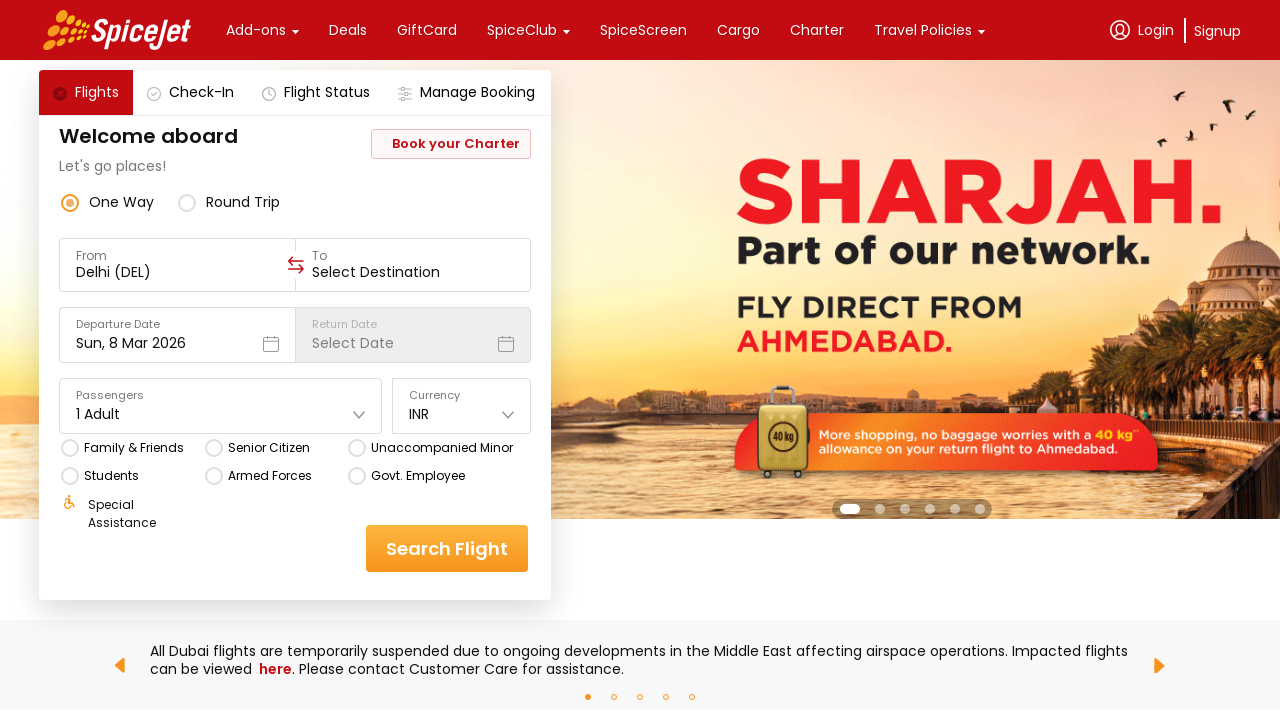

Clicked the 'Senior Citizen' checkbox at (248, 448) on .css-1dbjc4n.r-1awozwy.r-1loqt21.r-18u37iz.r-15d164r.r-1otgn73 >> nth=1
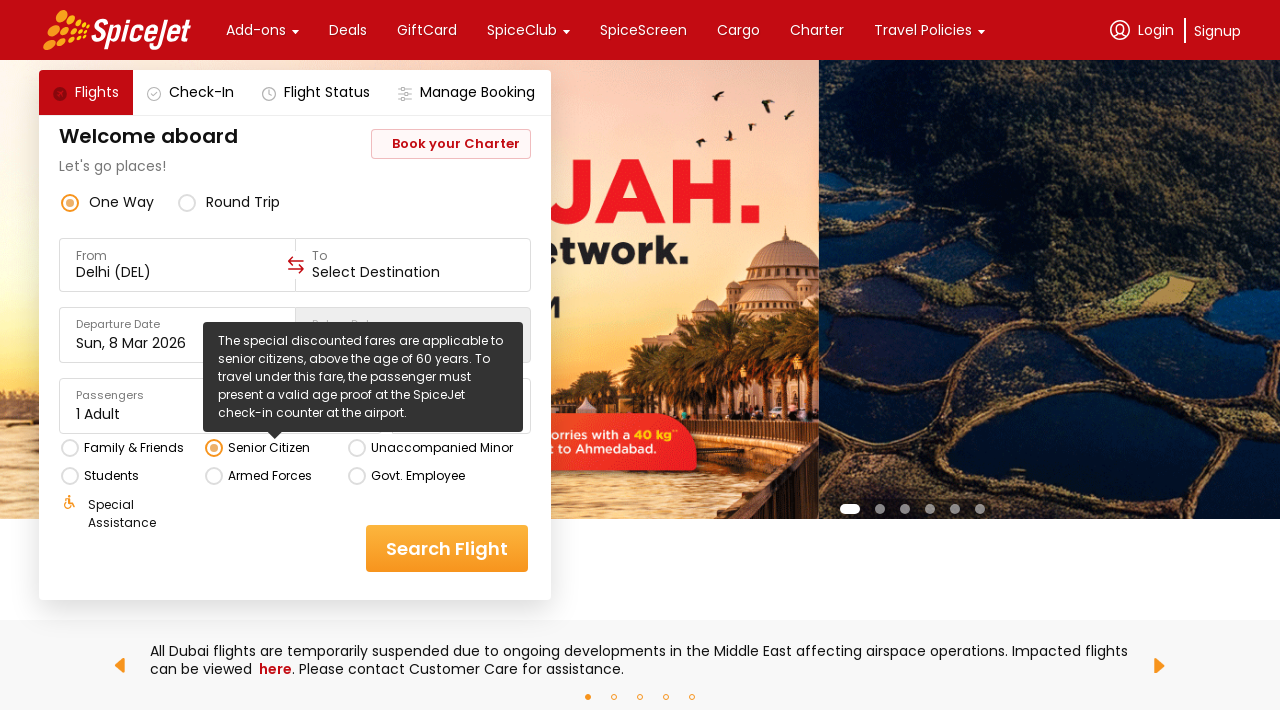

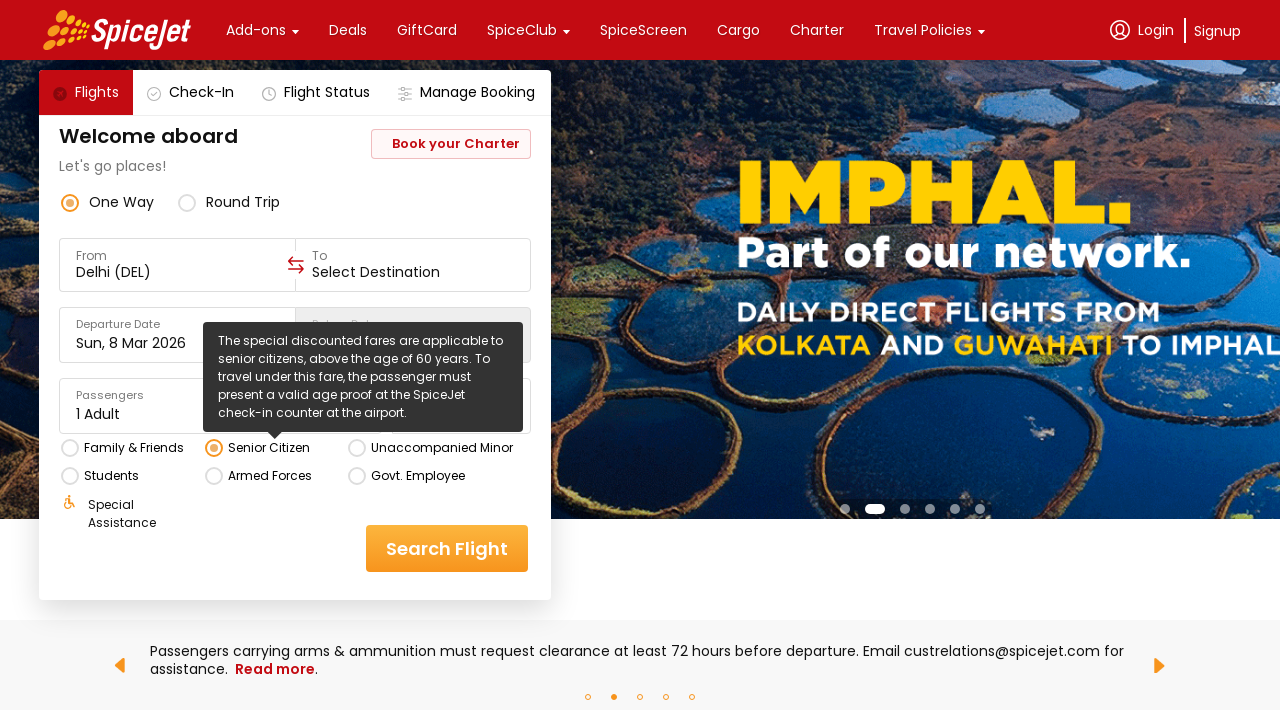